Navigates to GitHub homepage and maximizes the browser window

Starting URL: https://github.com

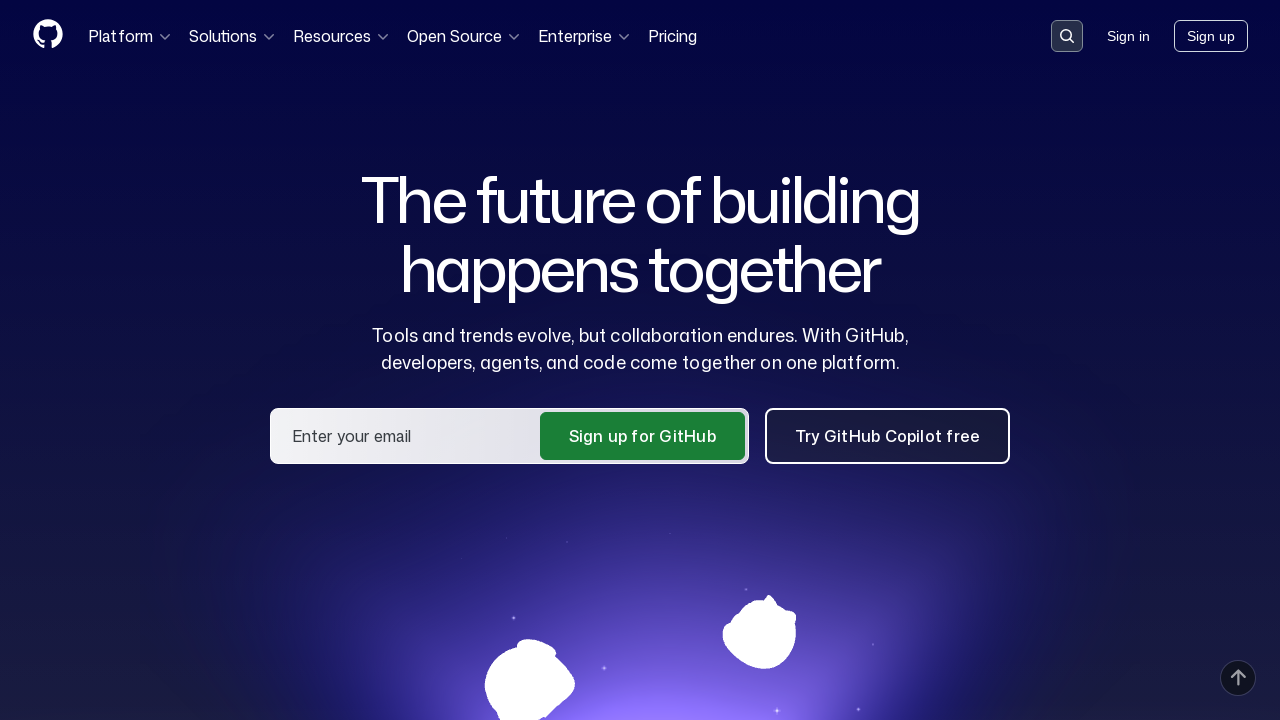

Set viewport size to 1920x1080 to maximize browser window
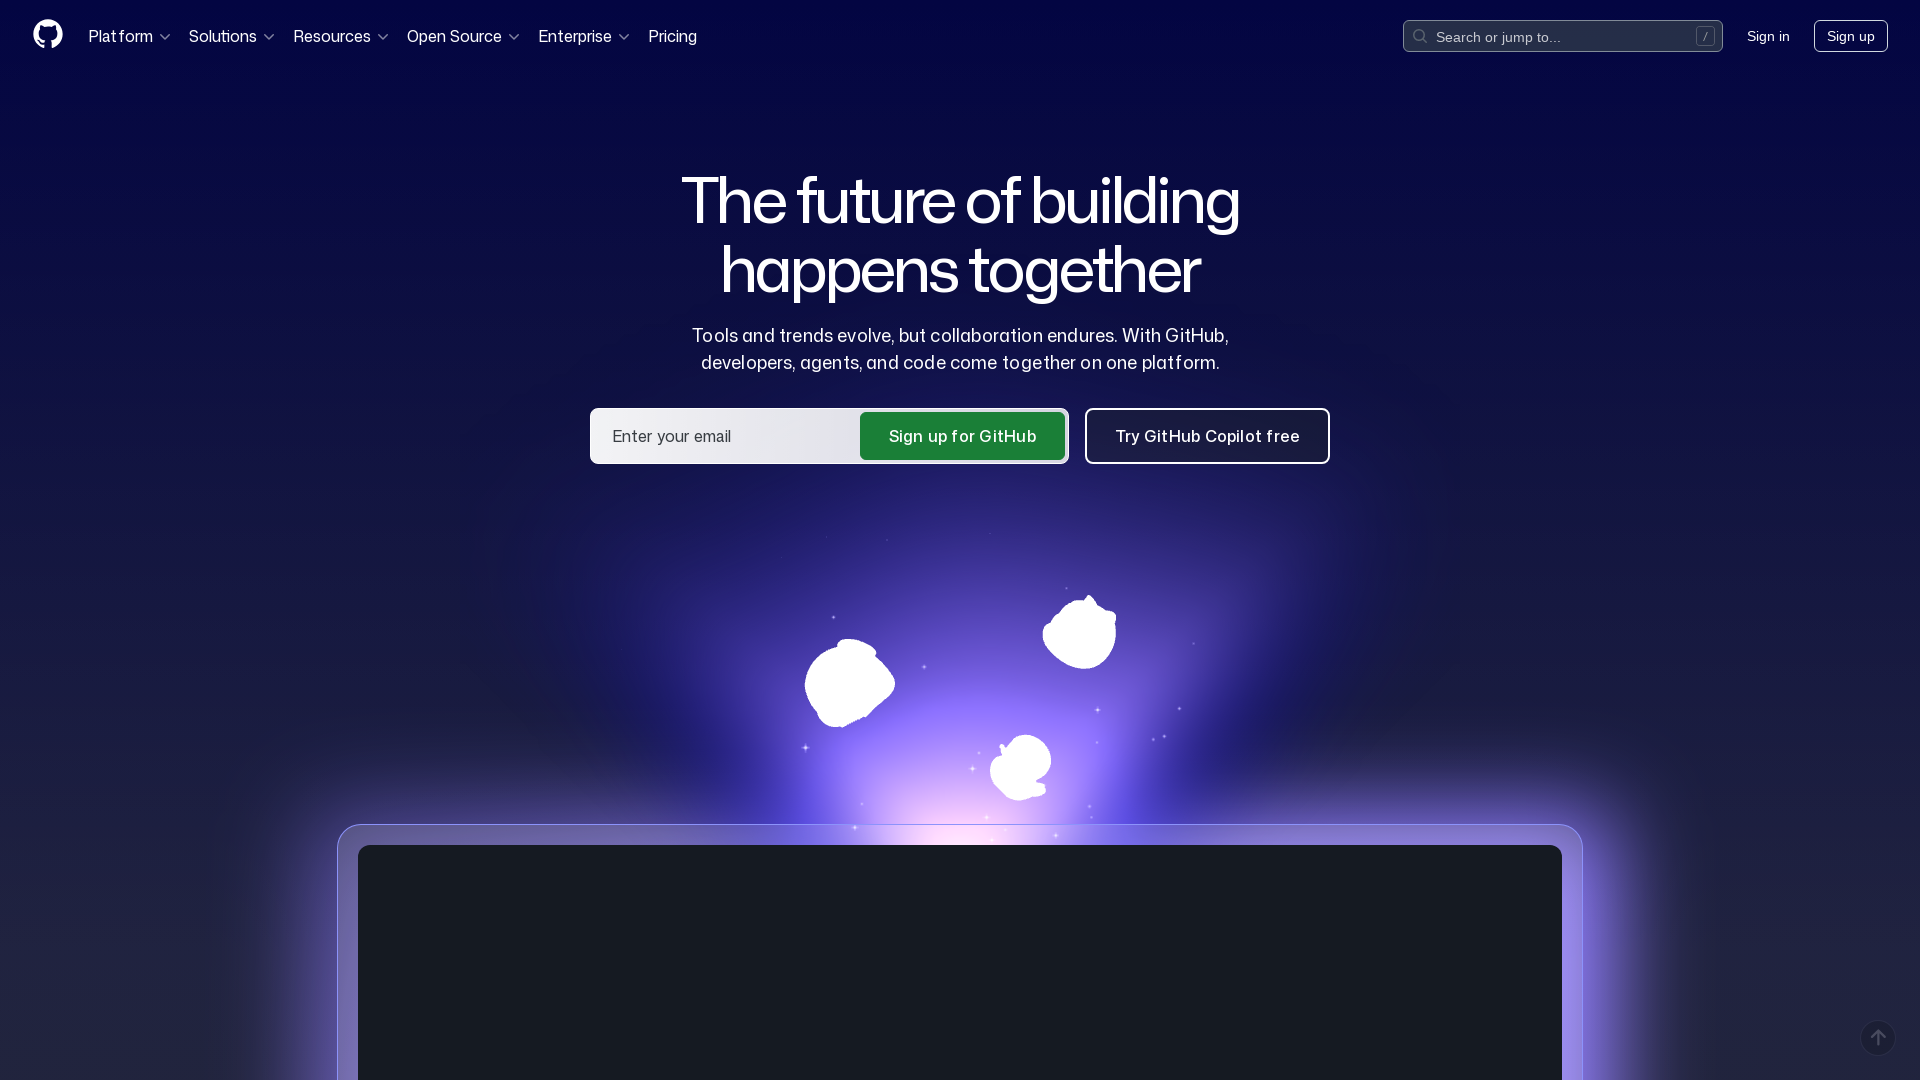

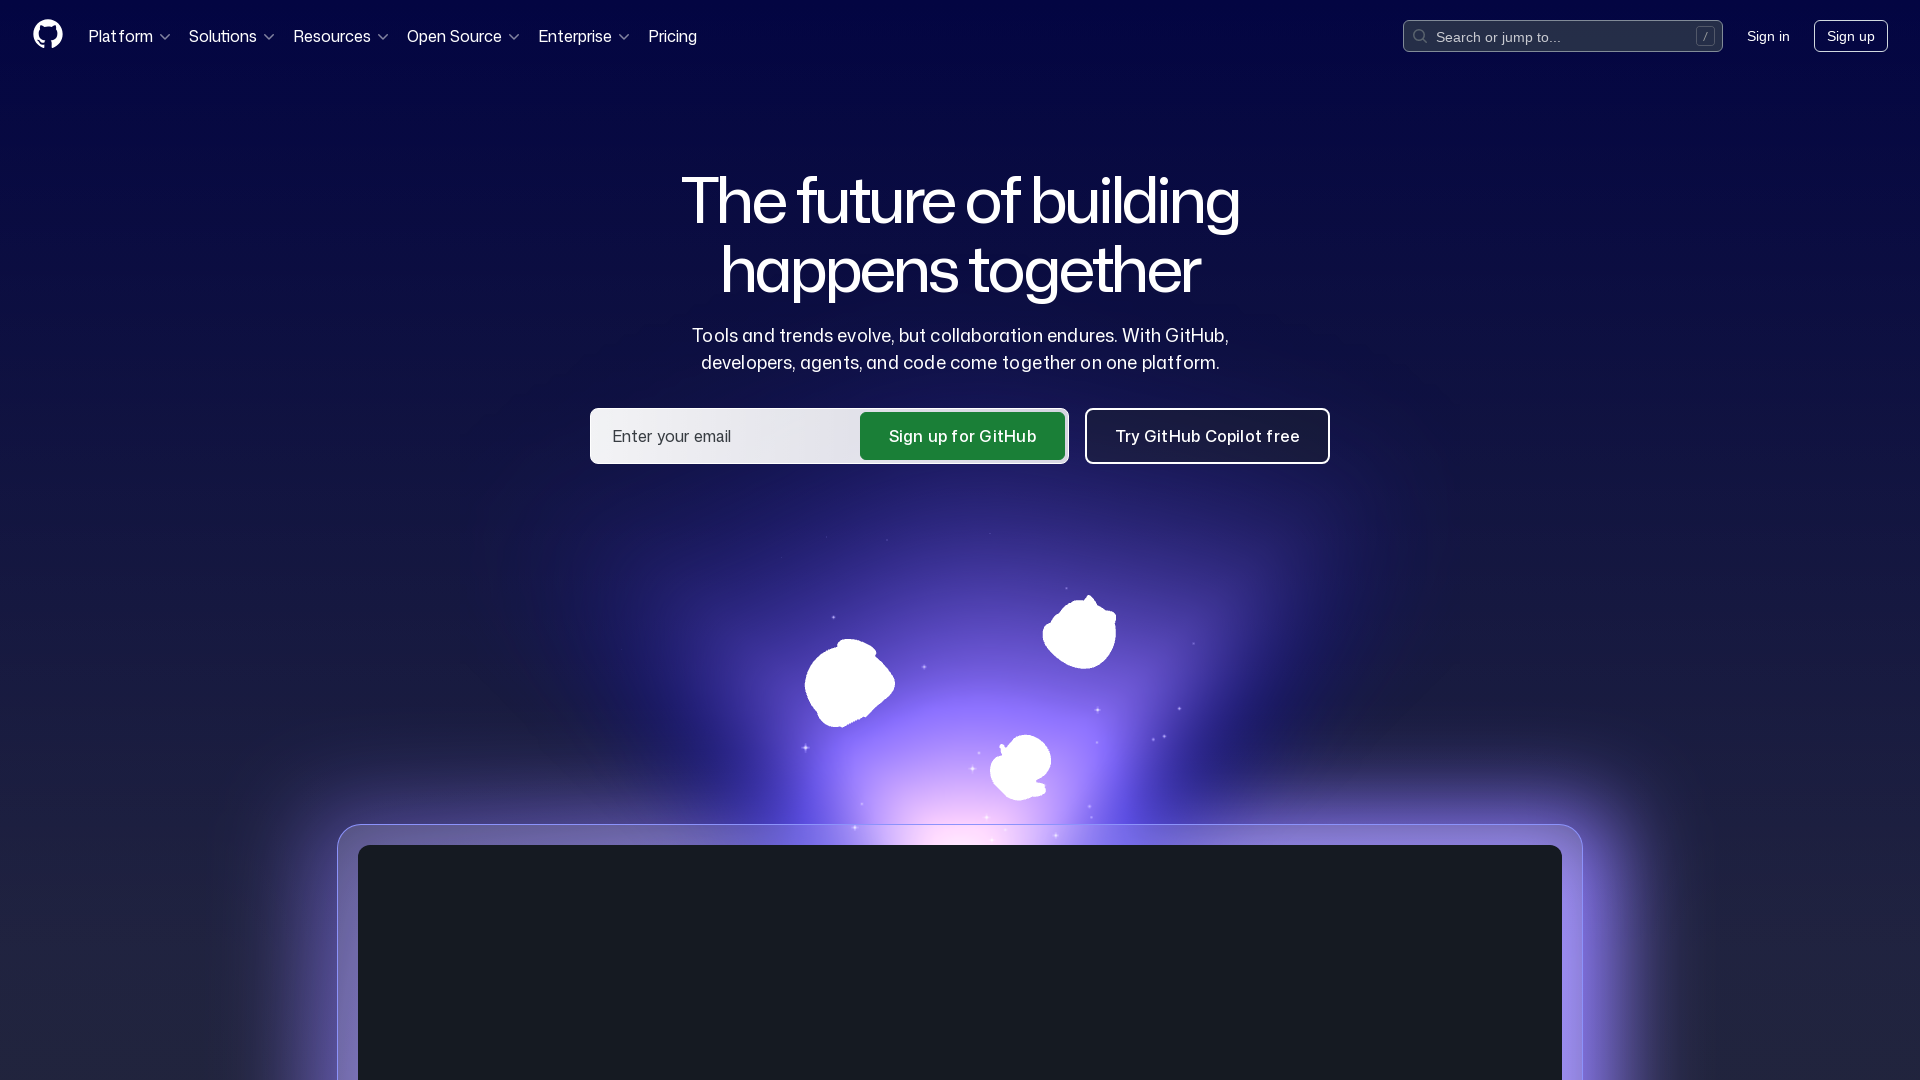